Tests JavaScript confirm alert by clicking a button that triggers the alert and dismissing it, then verifying the result message

Starting URL: https://testcenter.techproeducation.com/index.php?page=javascript-alerts

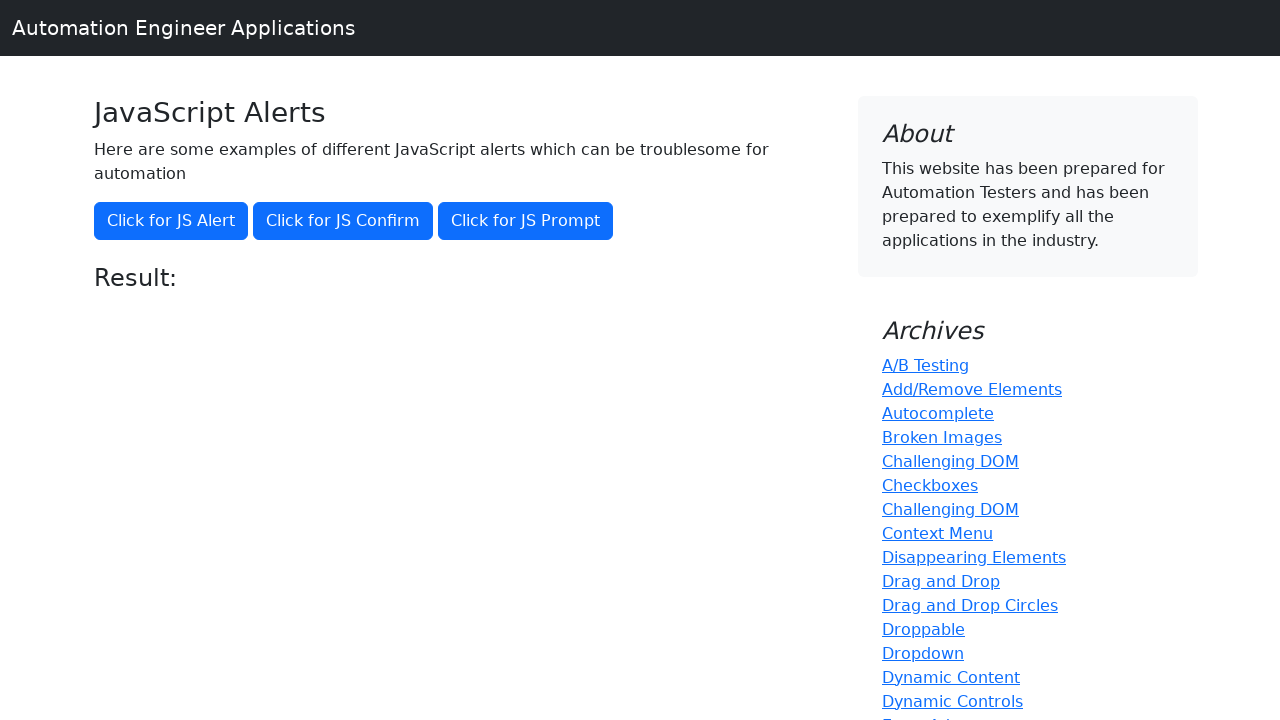

Navigated to JavaScript alerts test page
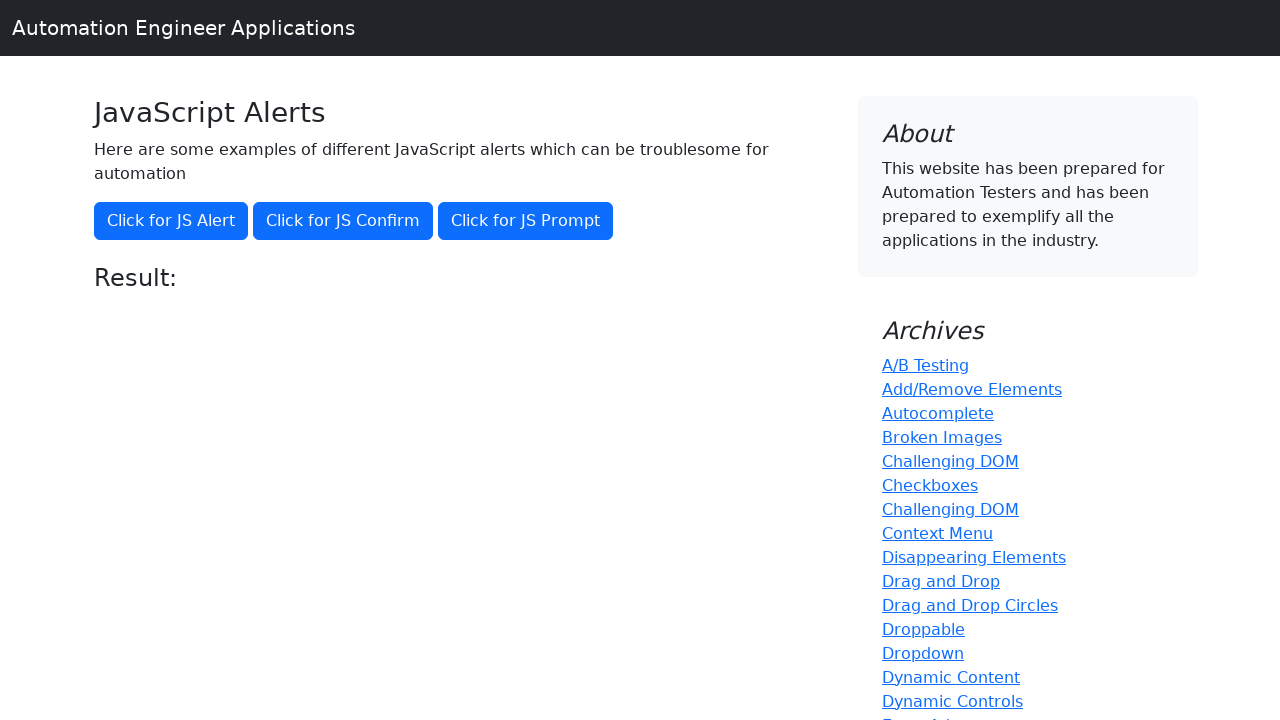

Clicked button to trigger confirm alert at (343, 221) on xpath=//*[@onclick='jsConfirm()']
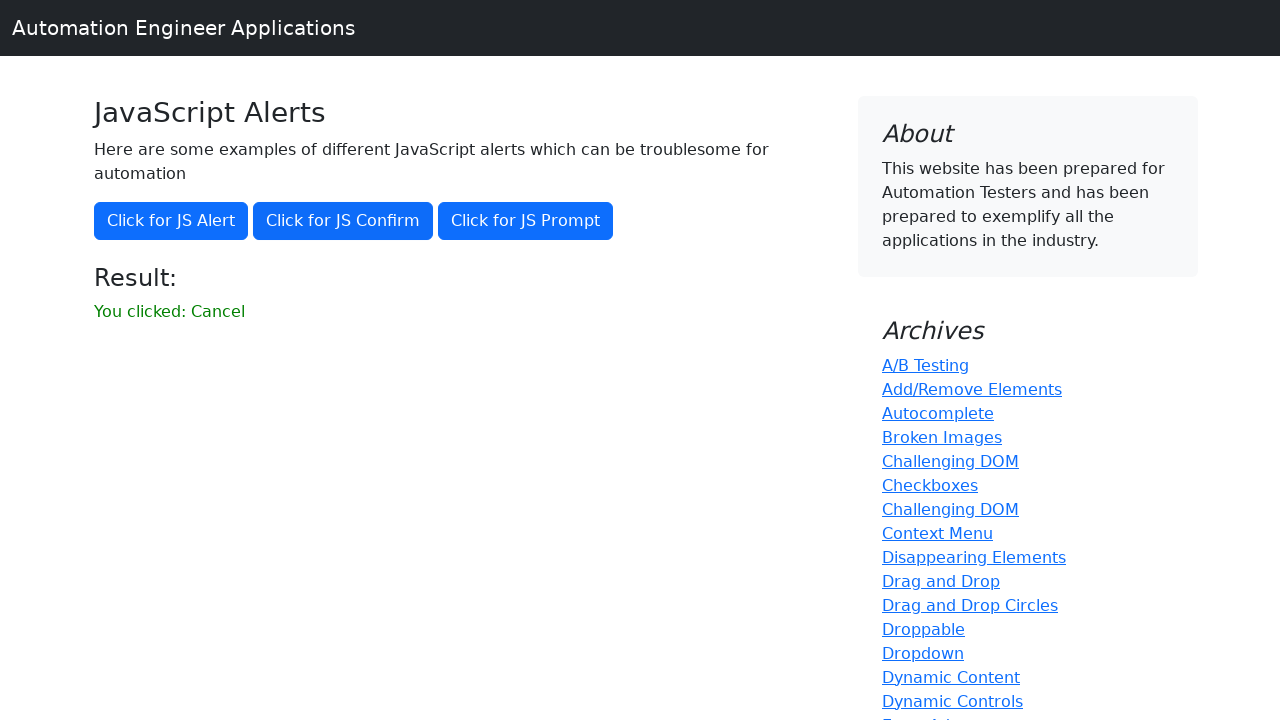

Set up dialog handler to dismiss alerts
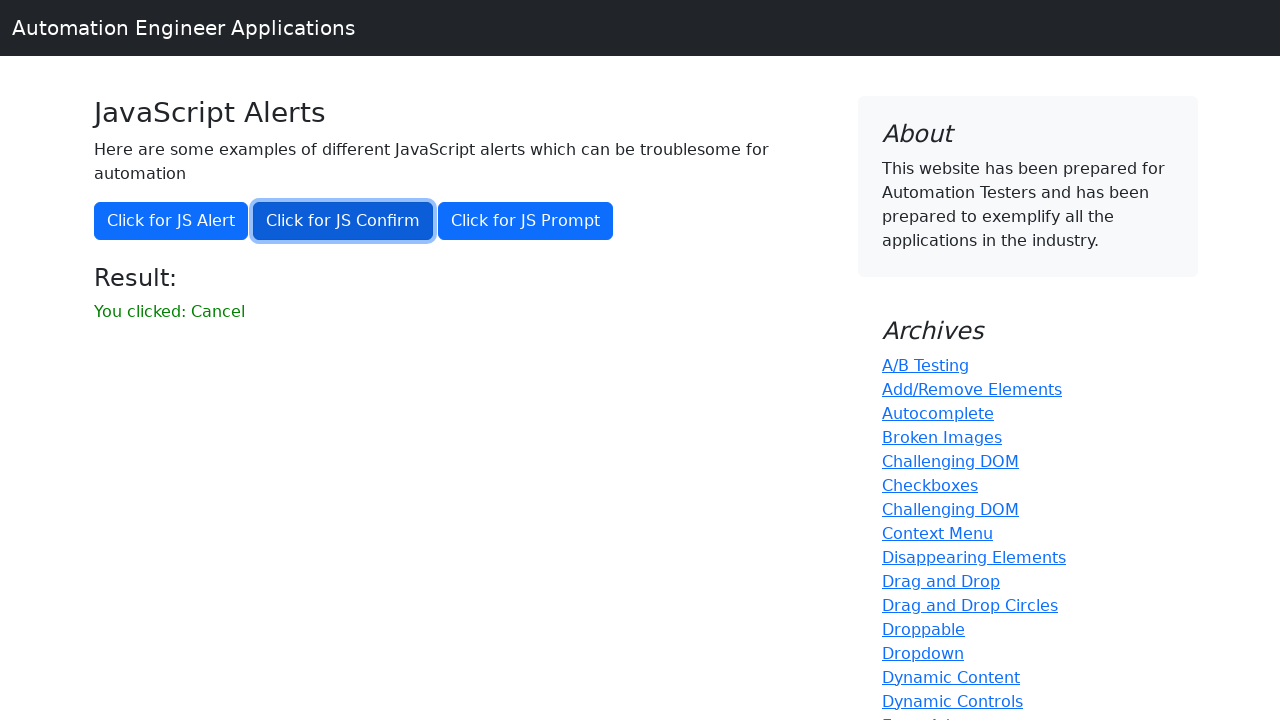

Clicked button to trigger confirm alert and dismissed it with Cancel at (343, 221) on xpath=//*[@onclick='jsConfirm()']
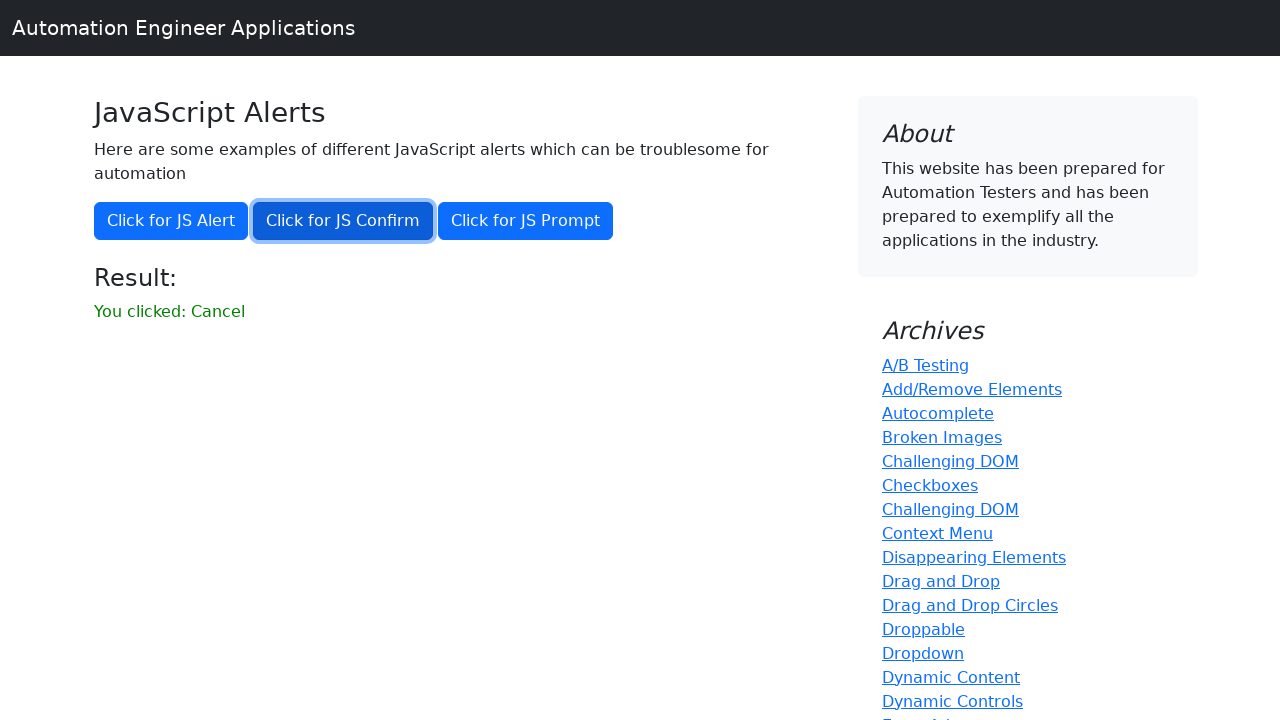

Retrieved result message from page
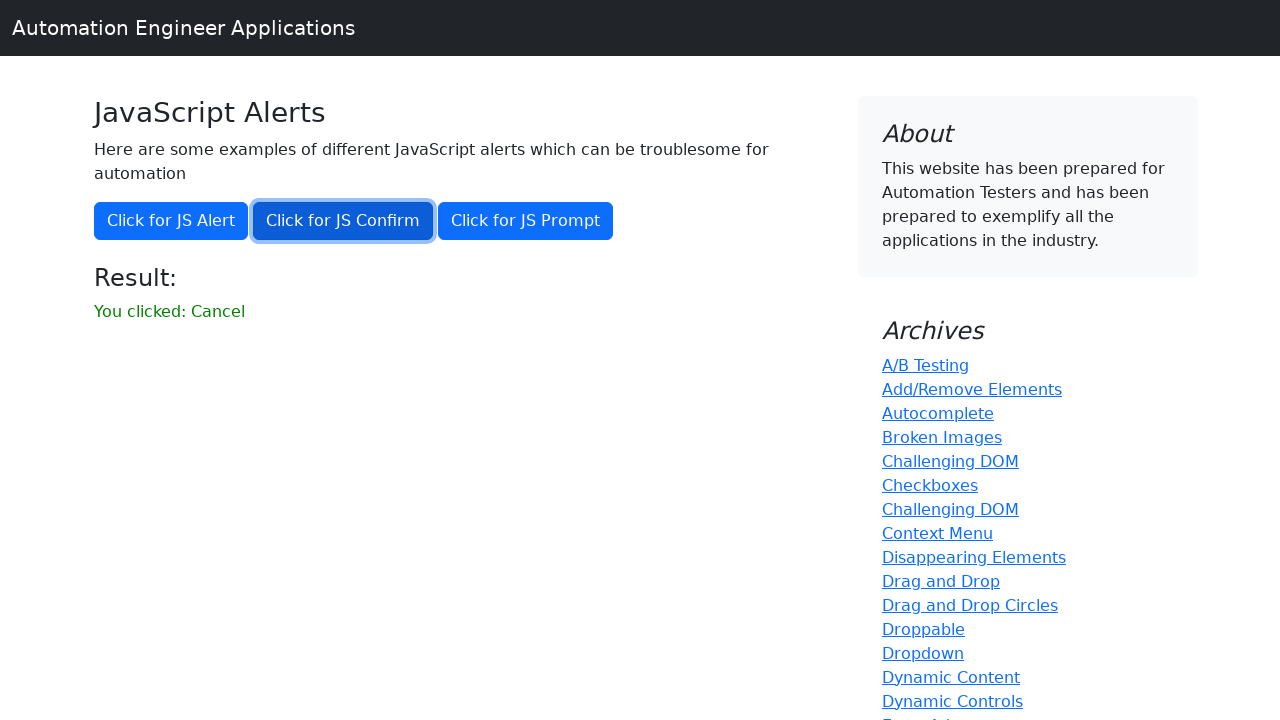

Verified result message is 'You clicked: Cancel'
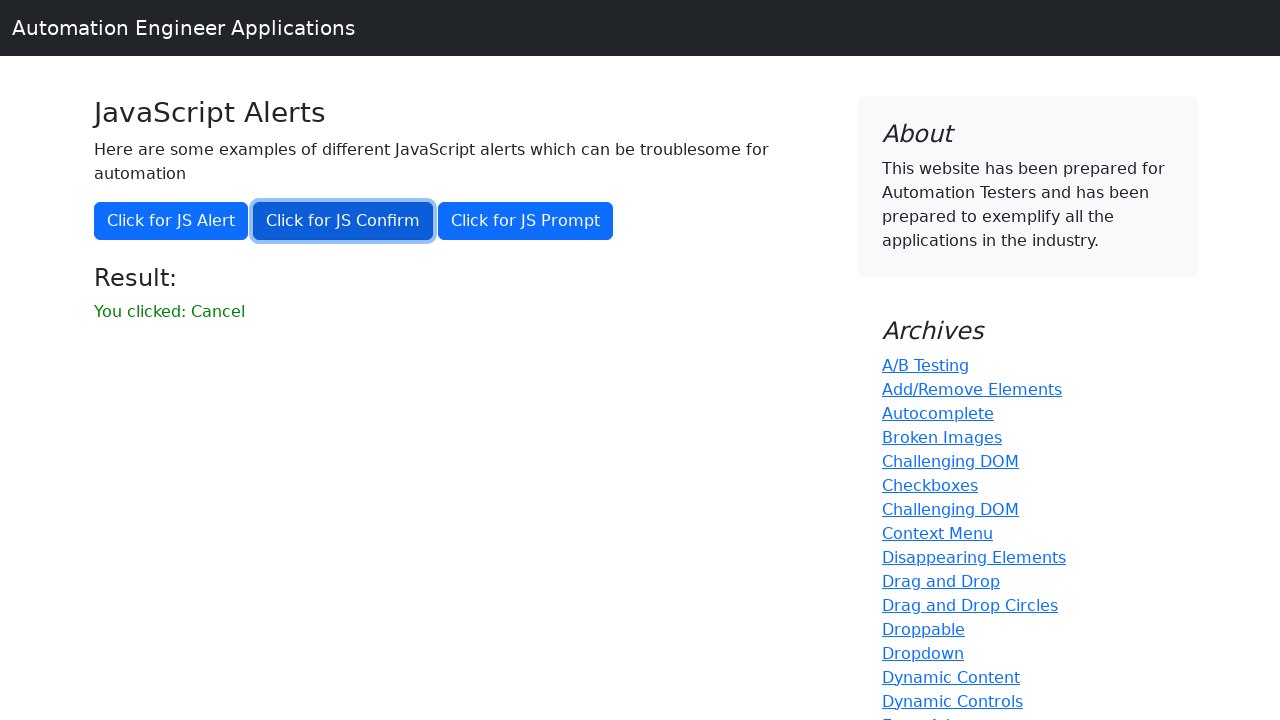

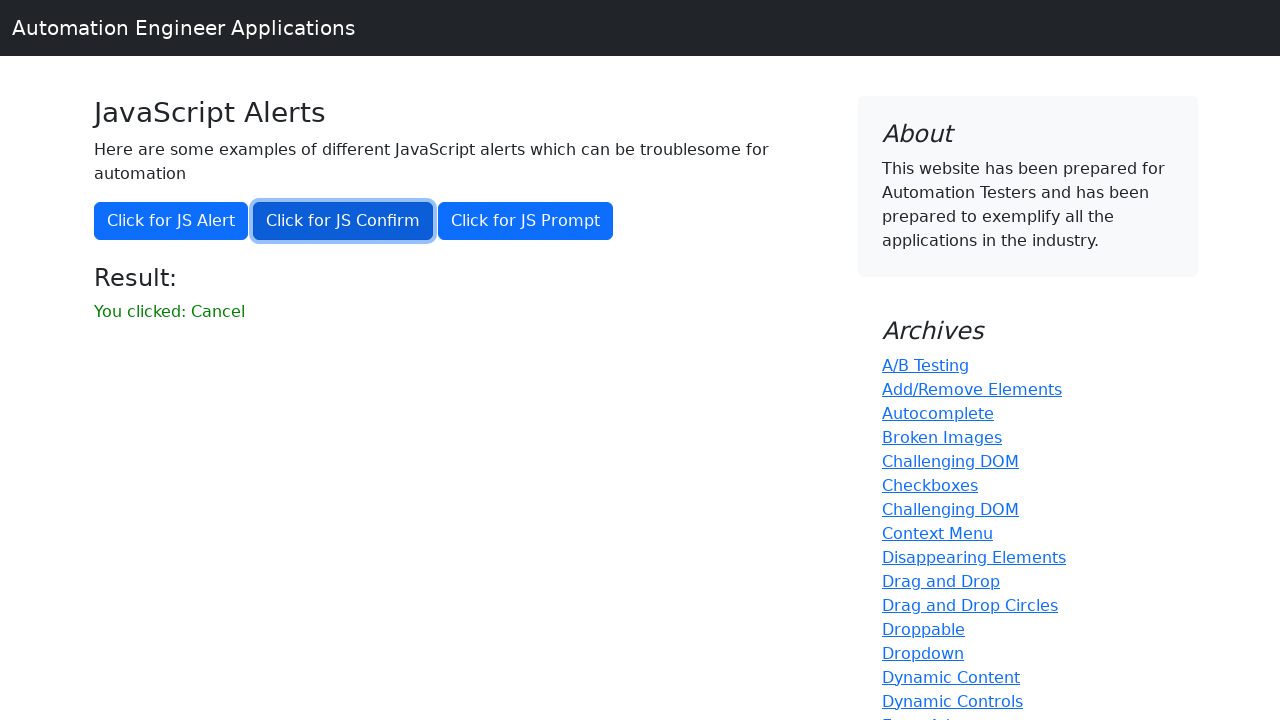